Tests the add/remove elements functionality by clicking the "Add Element" button 5 times and verifying that Delete buttons are created for each added element.

Starting URL: http://the-internet.herokuapp.com/add_remove_elements/

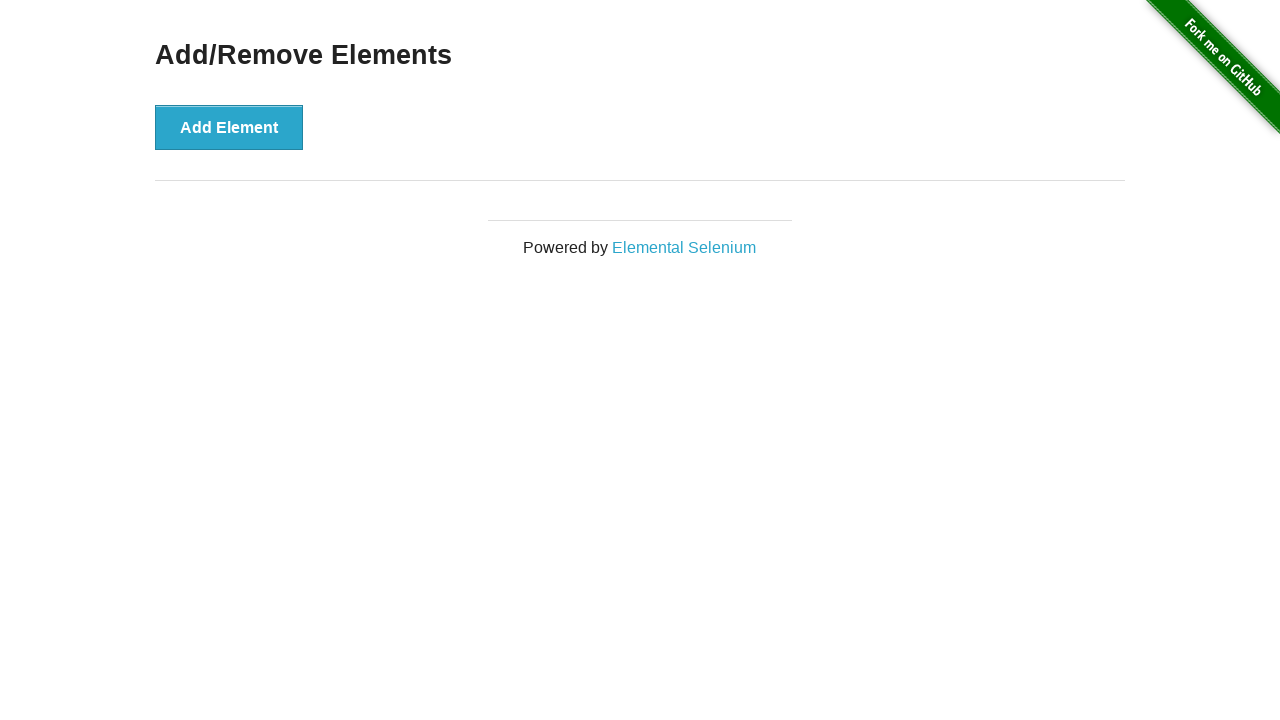

Clicked 'Add Element' button at (229, 127) on xpath=//button[text()="Add Element"]
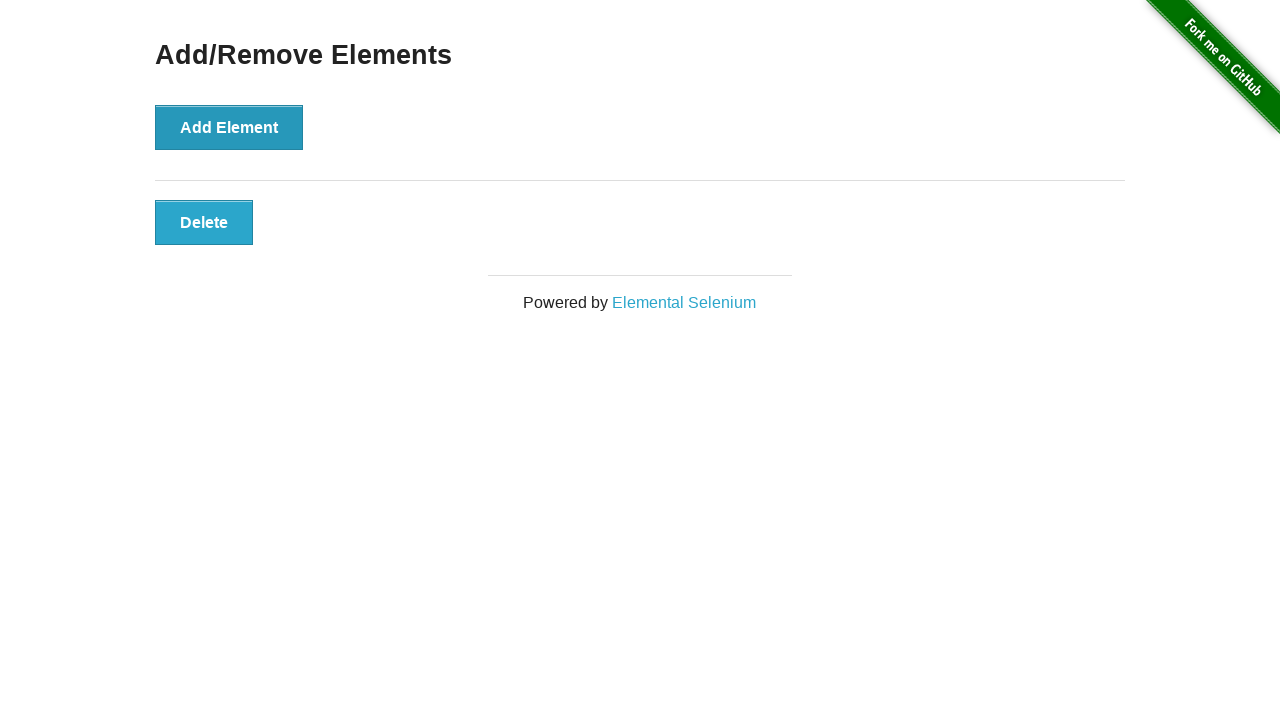

Waited 500ms between element additions
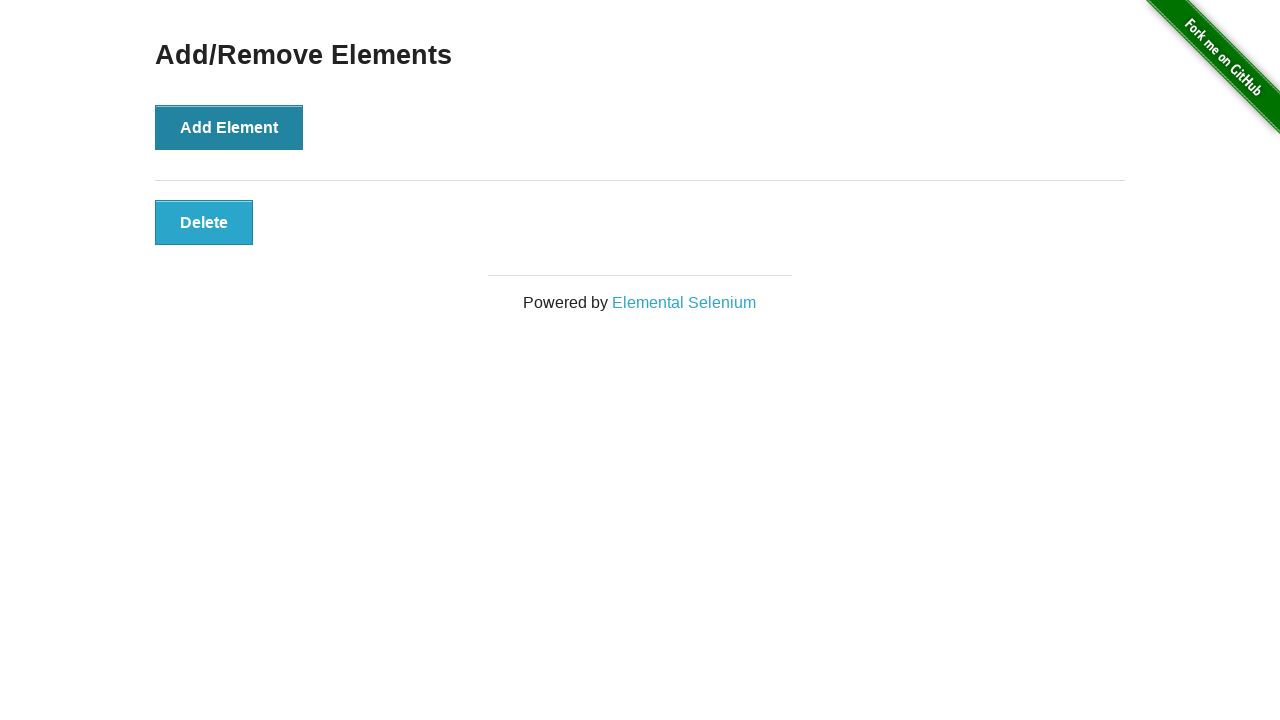

Clicked 'Add Element' button at (229, 127) on xpath=//button[text()="Add Element"]
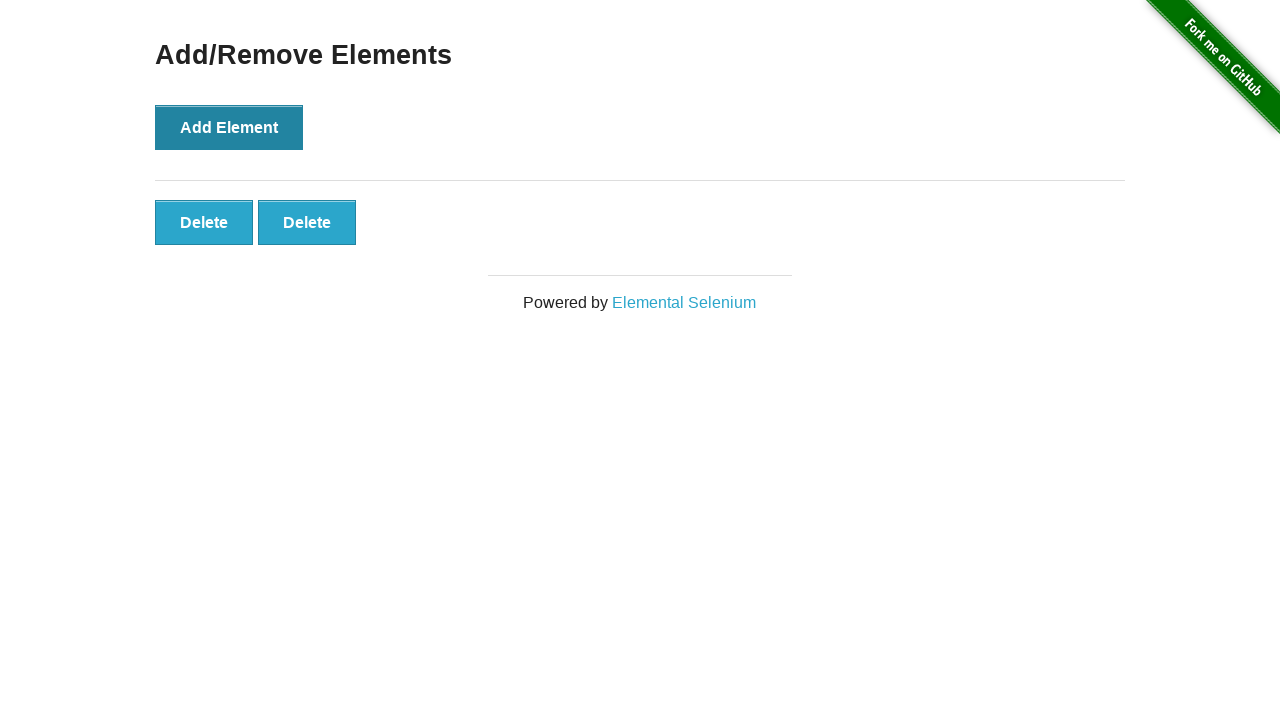

Waited 500ms between element additions
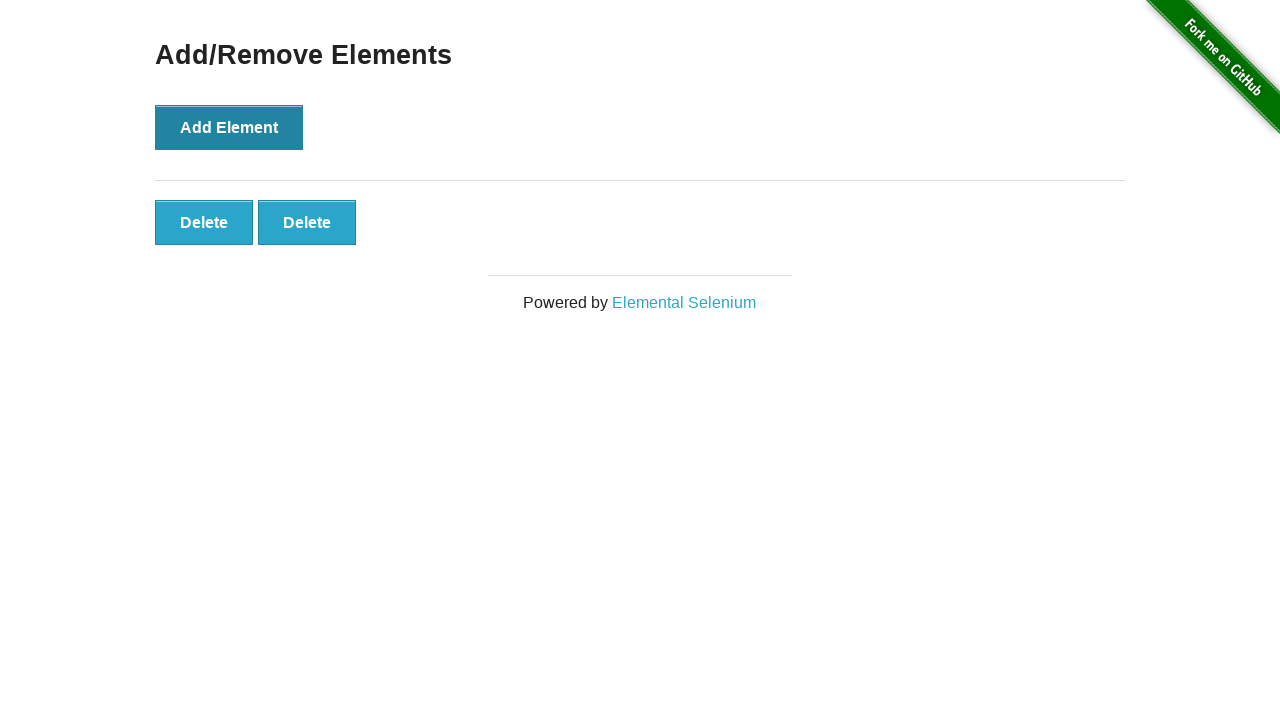

Clicked 'Add Element' button at (229, 127) on xpath=//button[text()="Add Element"]
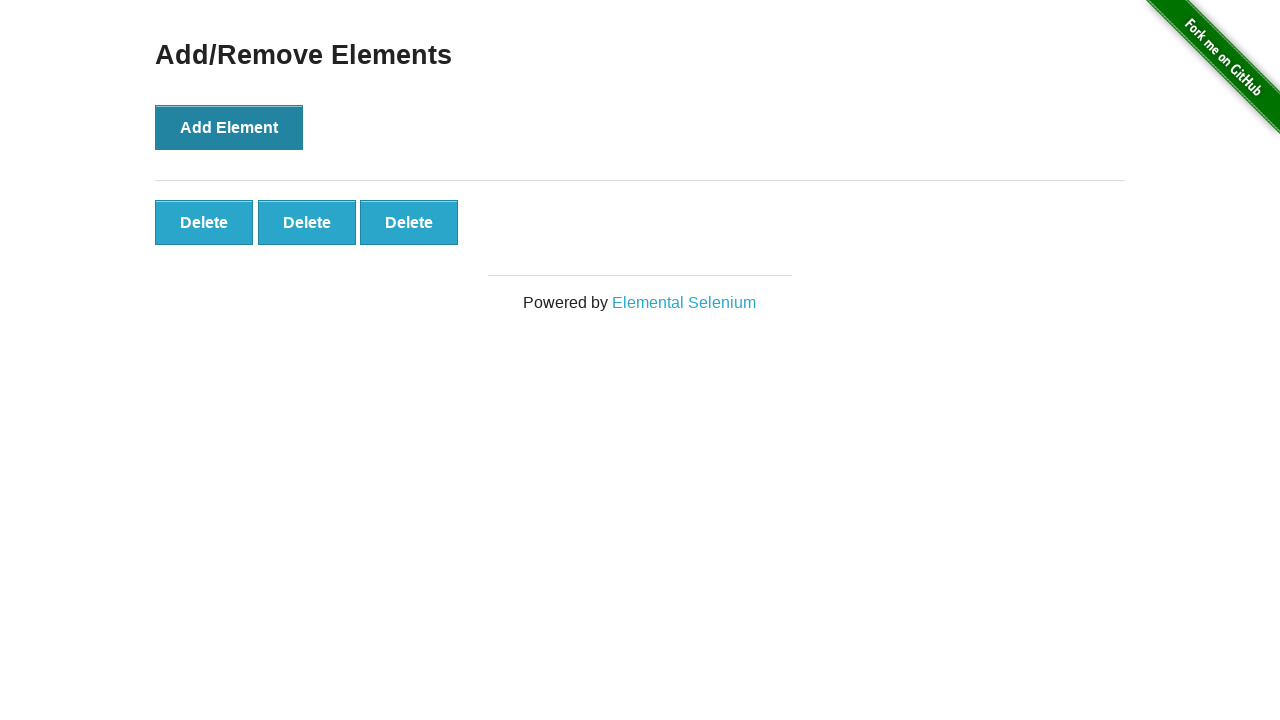

Waited 500ms between element additions
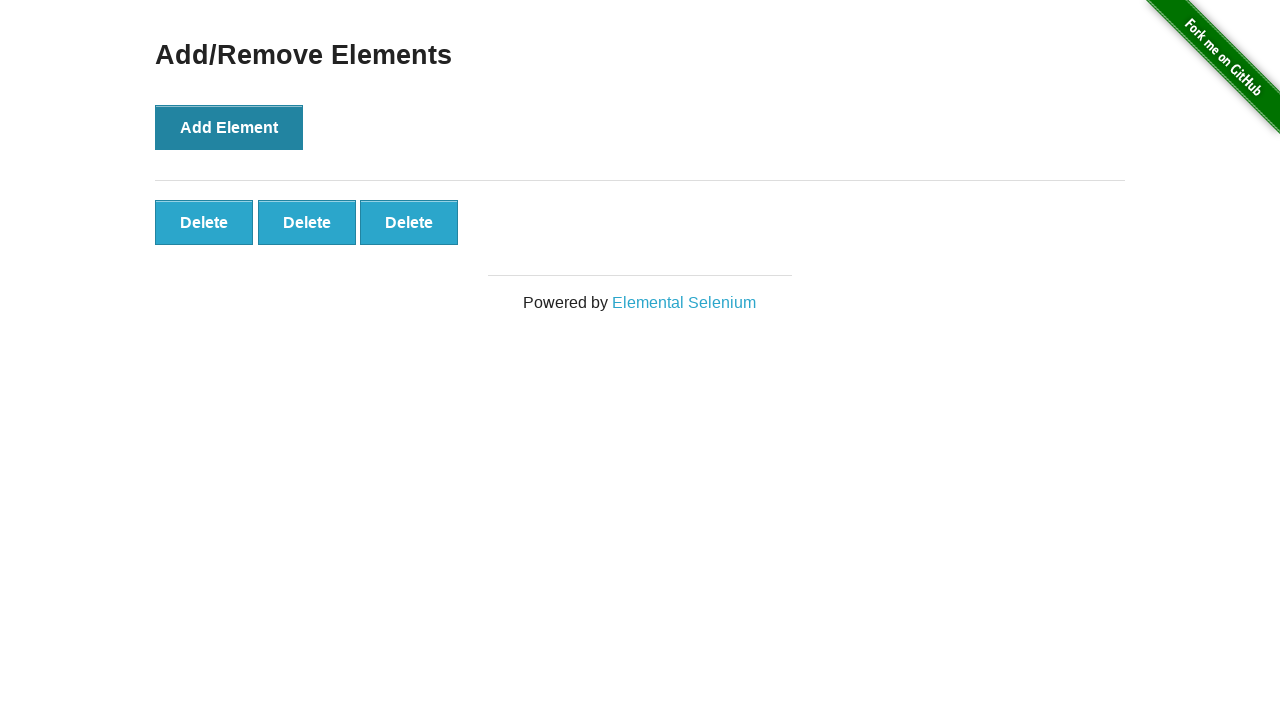

Clicked 'Add Element' button at (229, 127) on xpath=//button[text()="Add Element"]
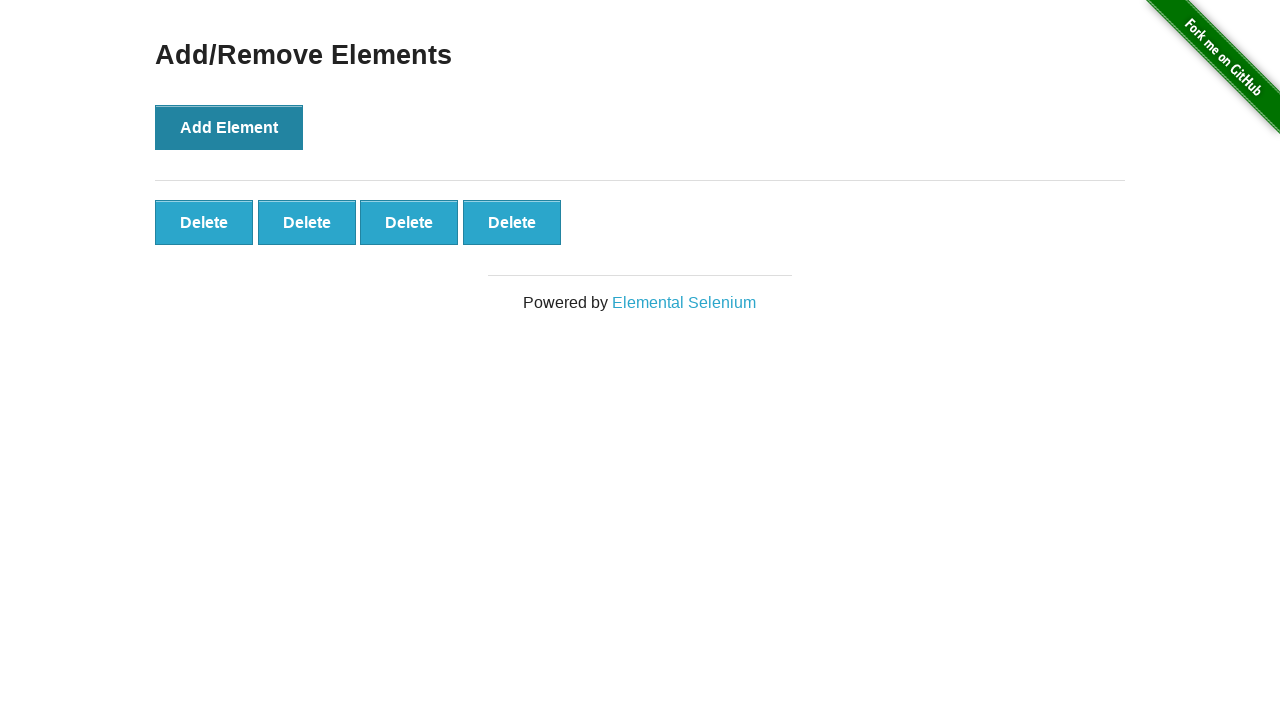

Waited 500ms between element additions
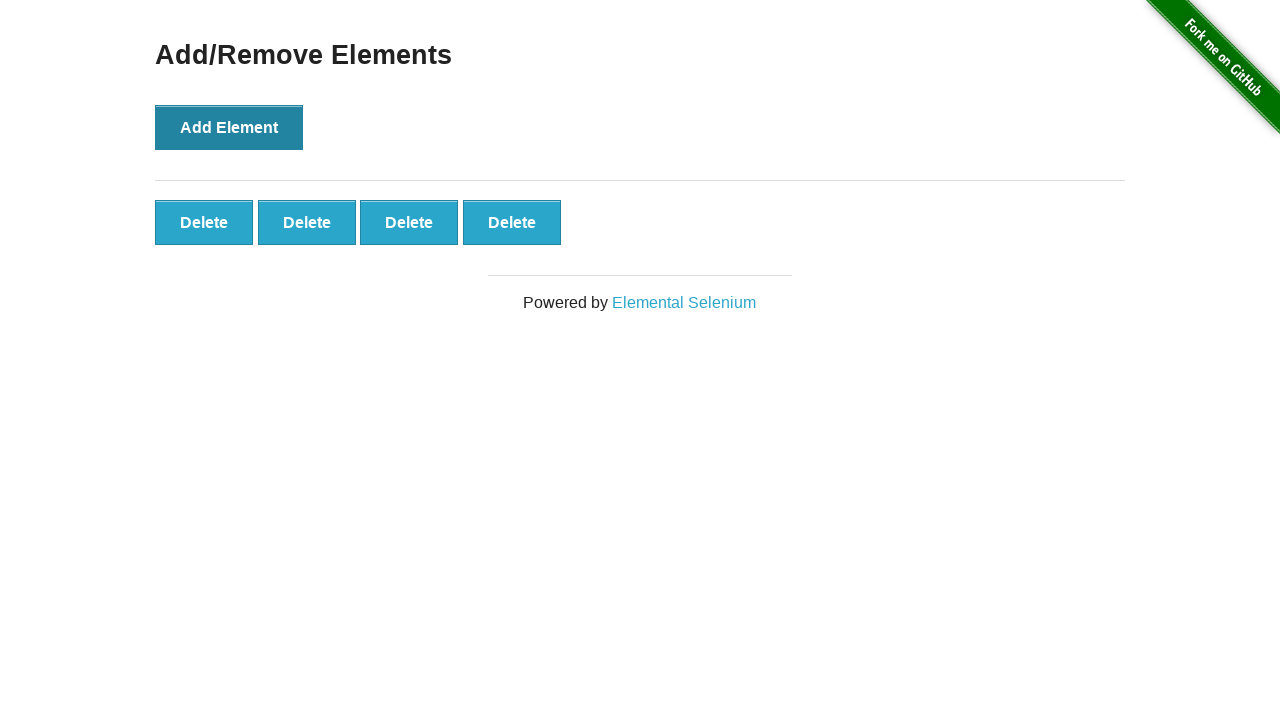

Clicked 'Add Element' button at (229, 127) on xpath=//button[text()="Add Element"]
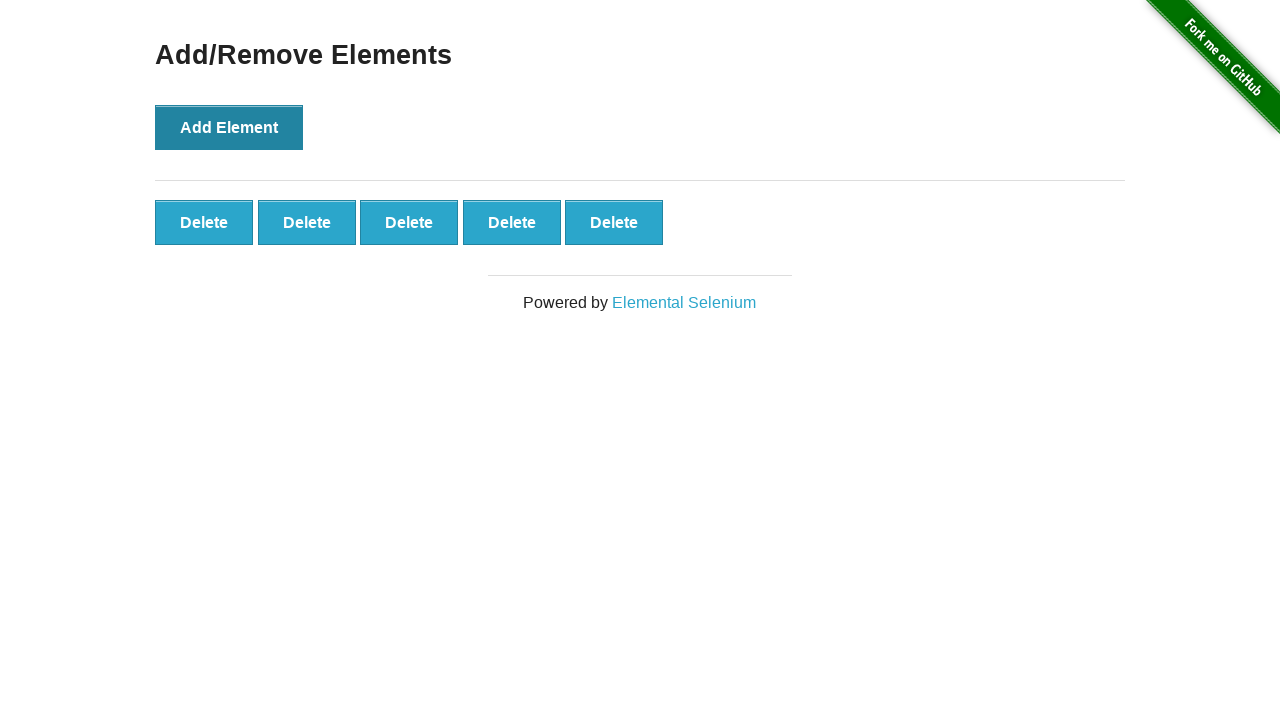

Waited 500ms between element additions
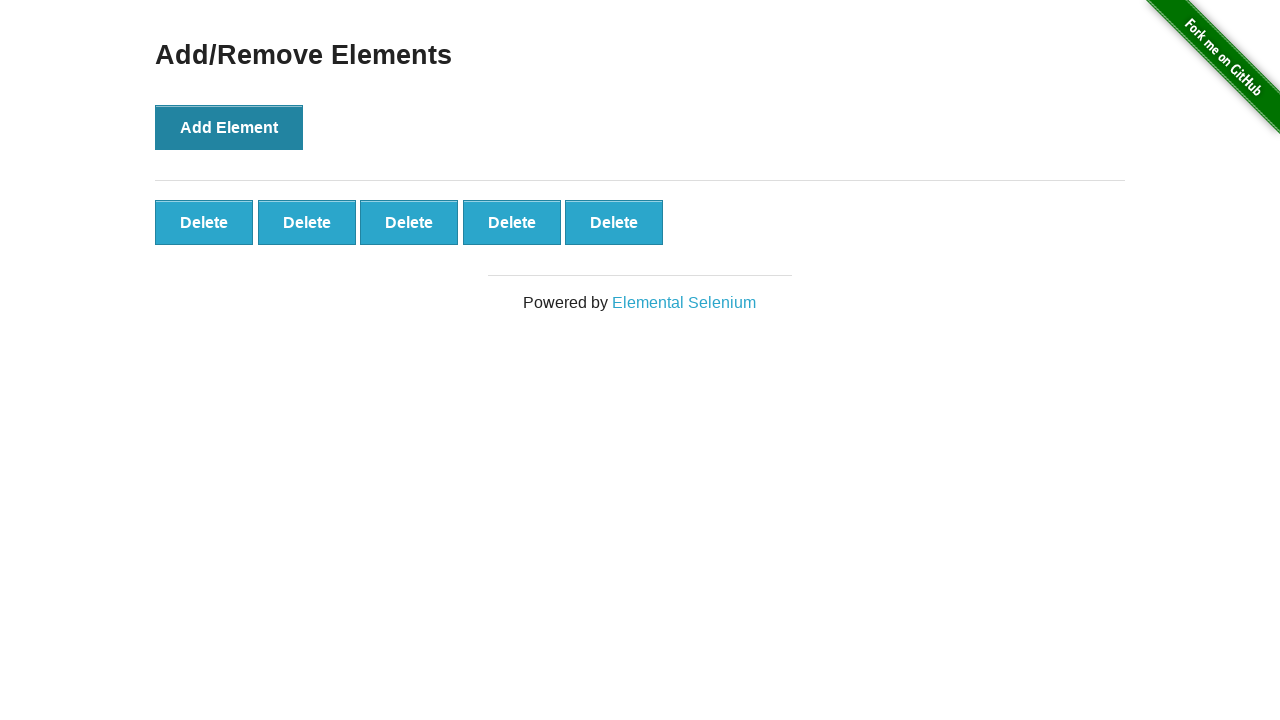

Waited for Delete buttons to appear
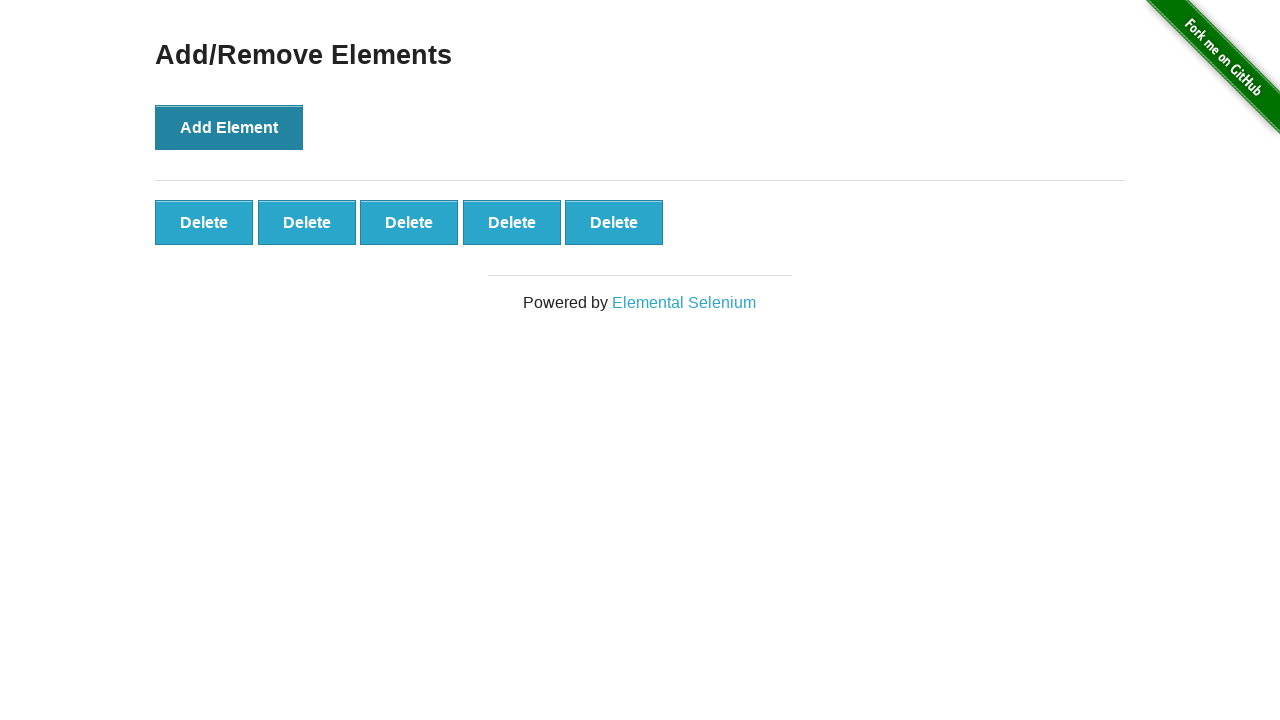

Located all Delete buttons
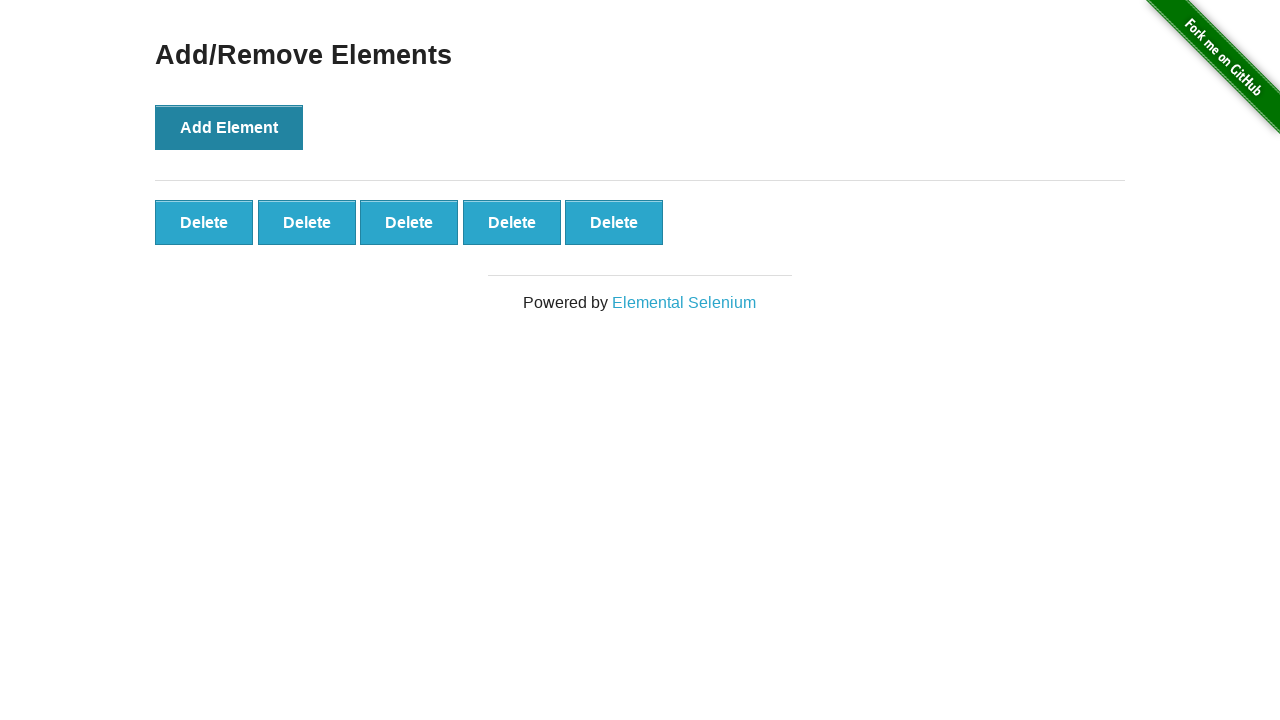

Verified that 5 Delete buttons were created
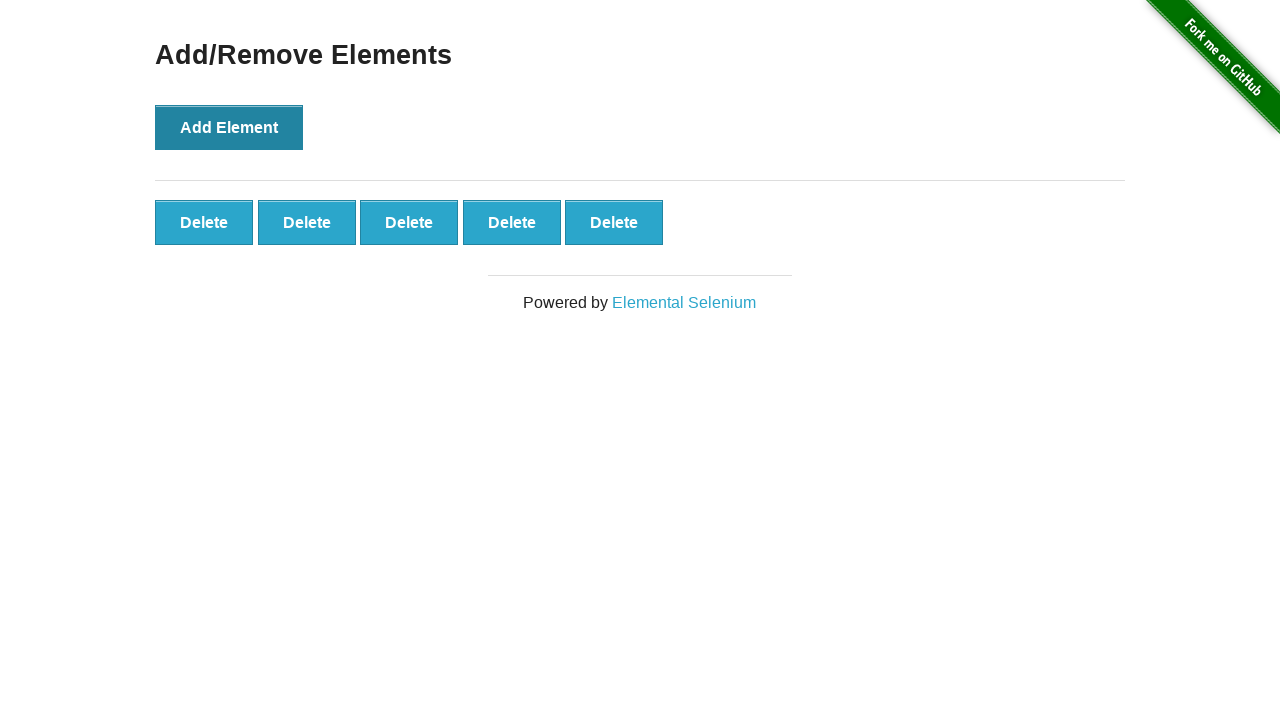

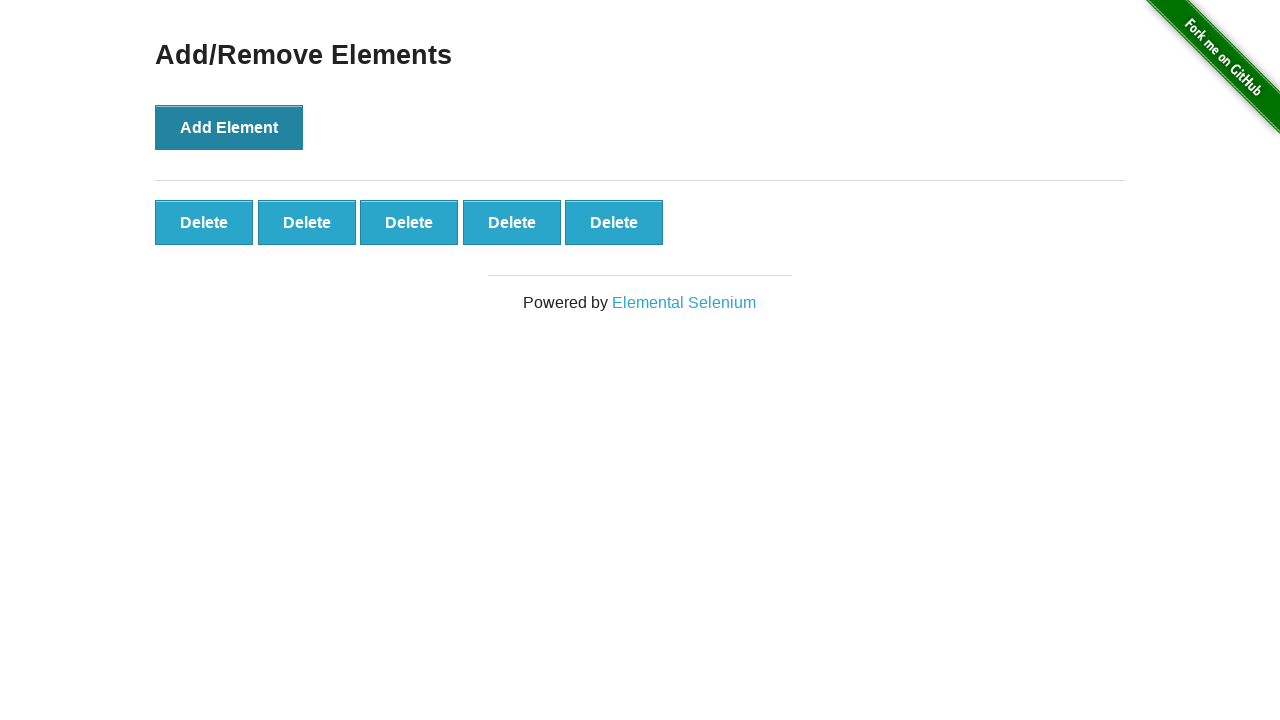